Tests interaction with elements inside an iframe by clicking on a lifetime access link within a courses iframe

Starting URL: https://rahulshettyacademy.com/AutomationPractice/

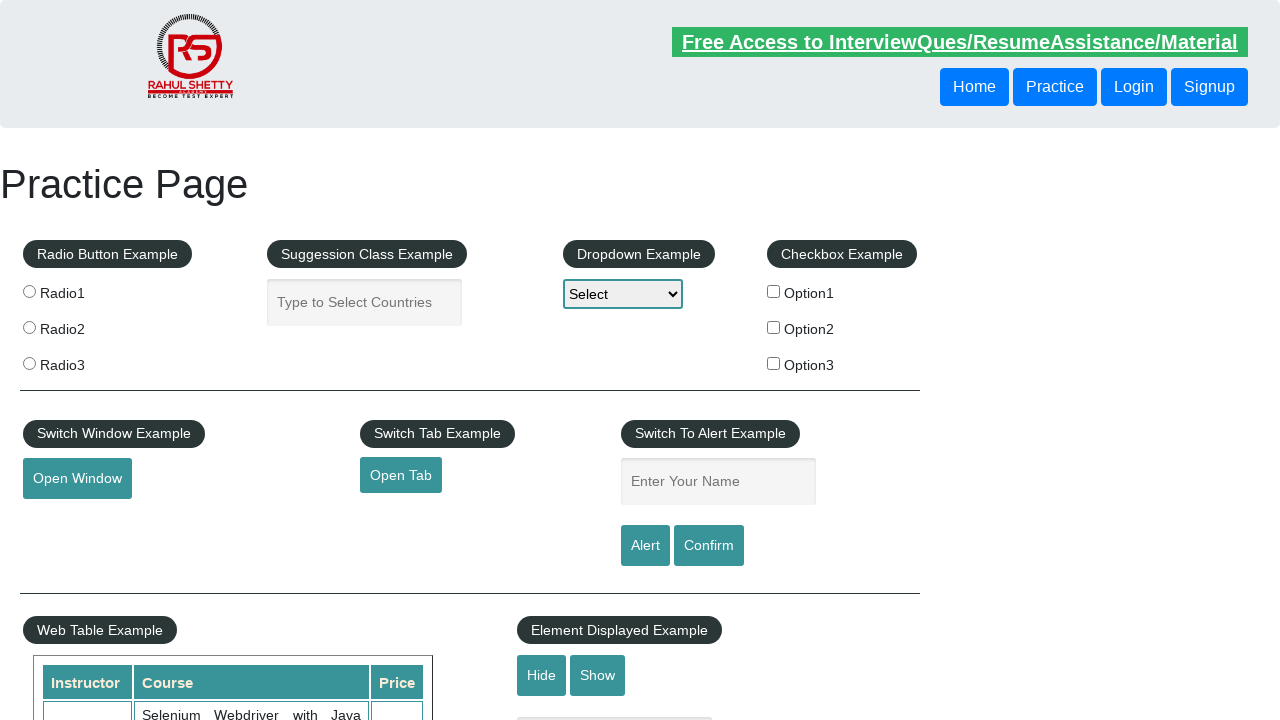

Located the courses iframe element
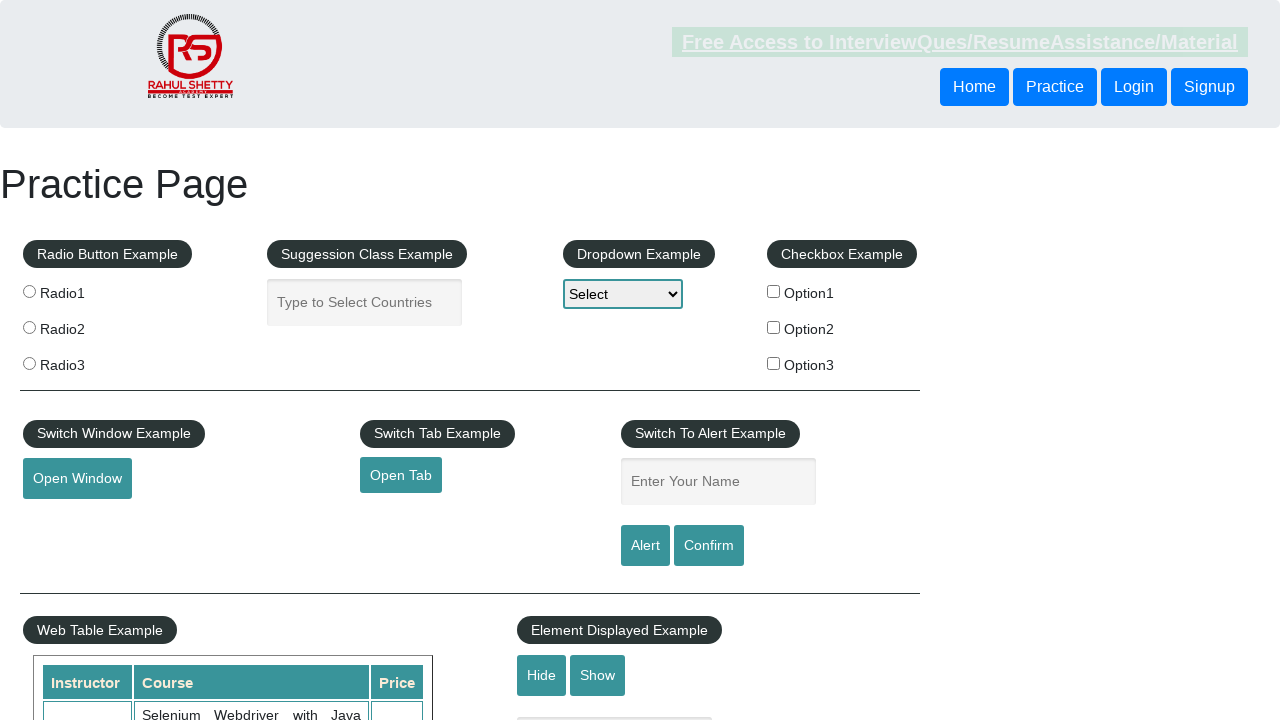

Clicked on the lifetime access link within the courses iframe at (307, 360) on iframe[id='courses-iframe'] >> internal:control=enter-frame >> li a[href*='lifet
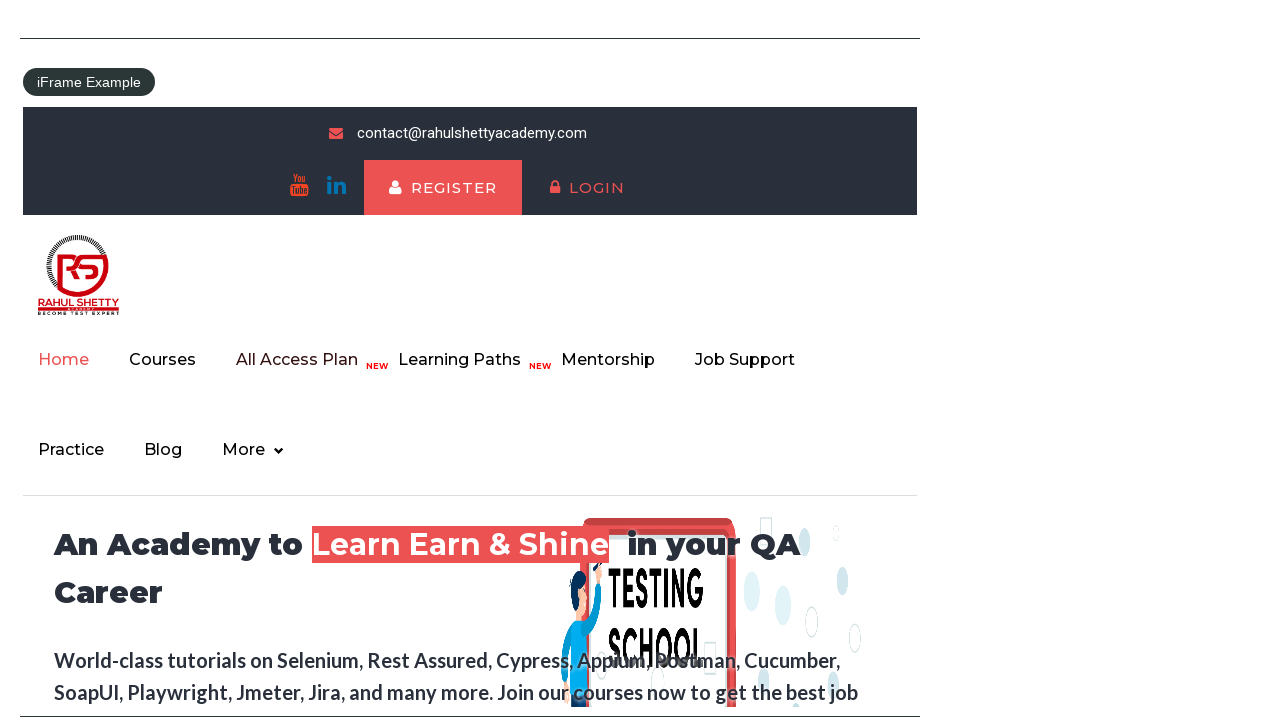

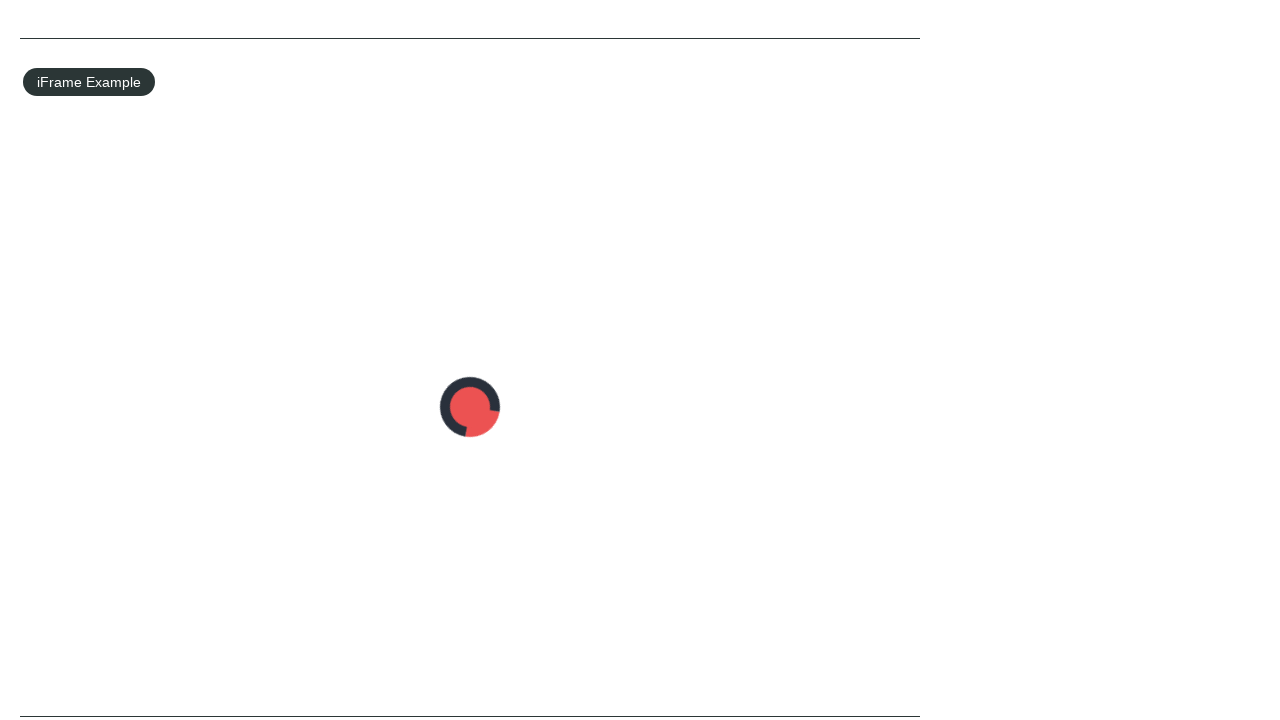